Tests dynamic controls page by clicking Dynamic Controls link, checking a checkbox, clicking swap input button, and waiting for message element to appear

Starting URL: https://the-internet.herokuapp.com/

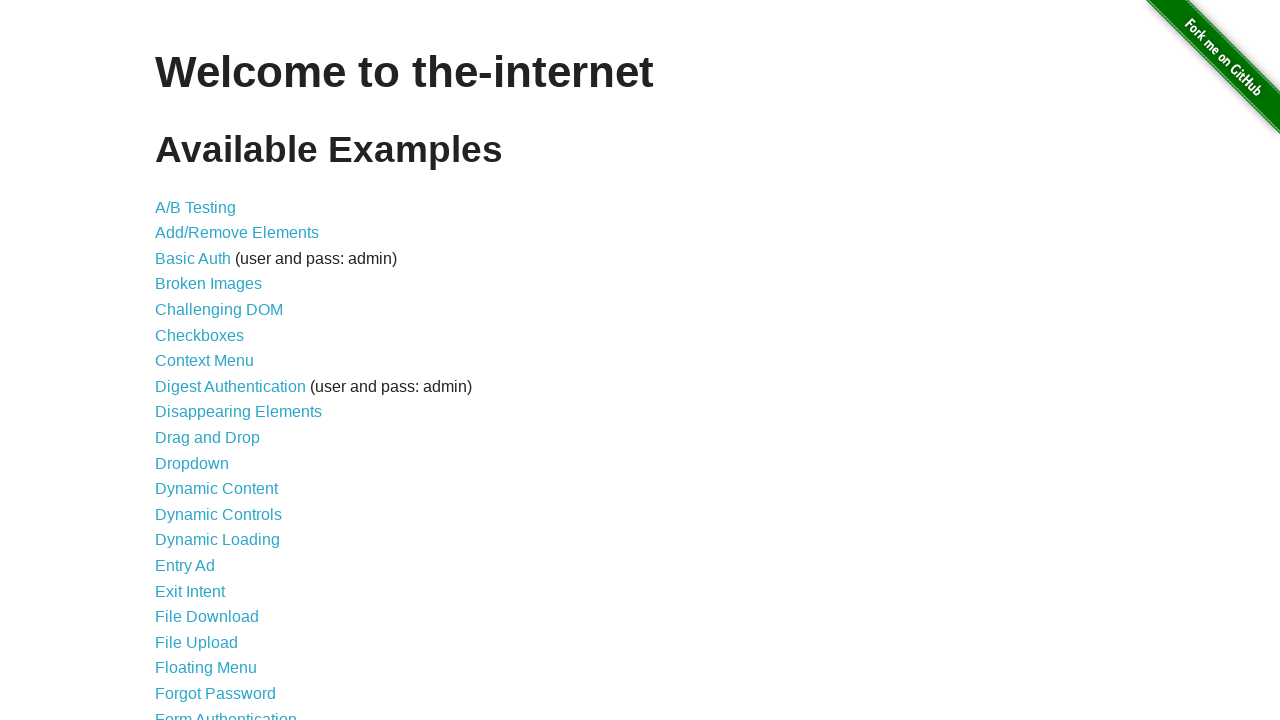

Clicked Dynamic Controls link at (218, 514) on a[href='/dynamic_controls']
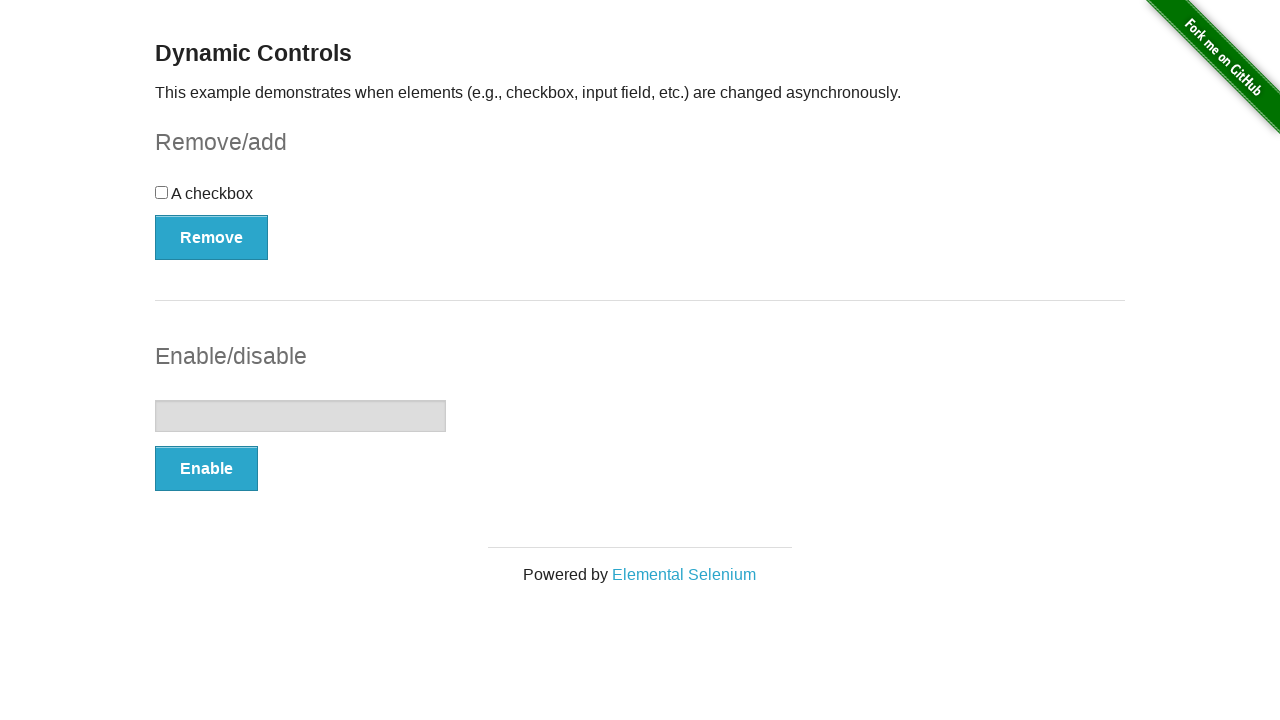

Checked the checkbox at (162, 192) on [type=checkbox]
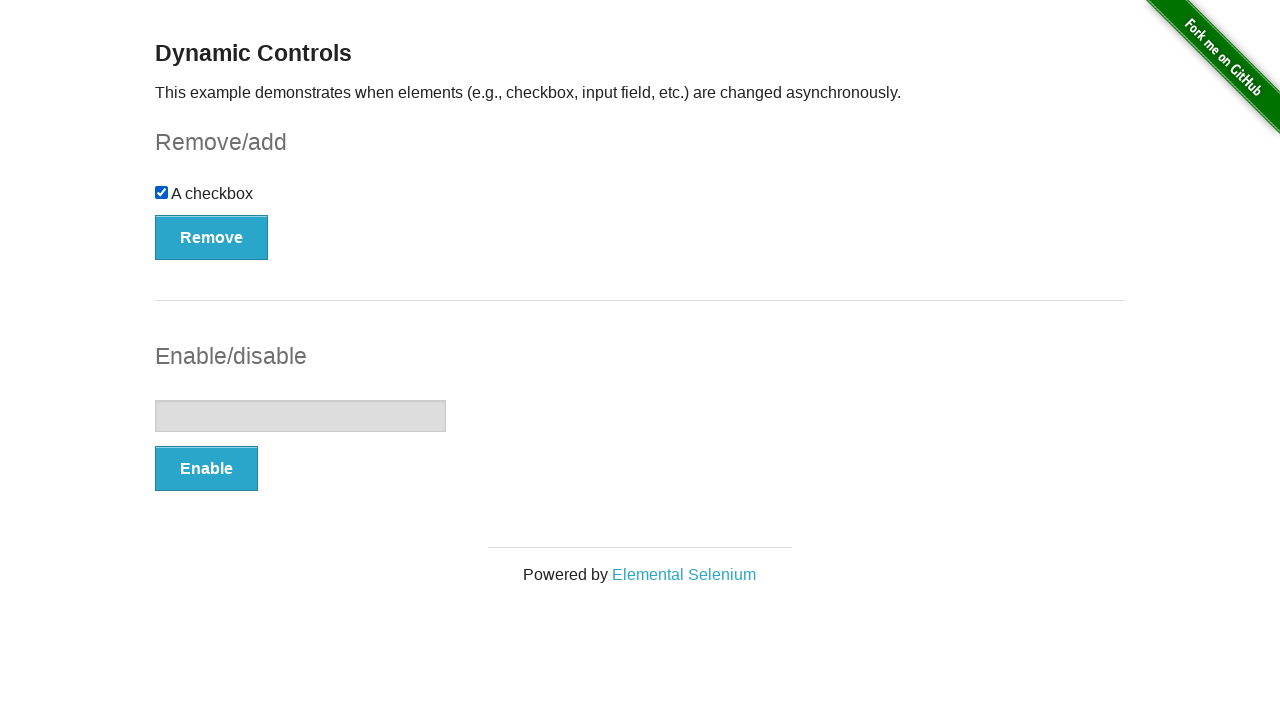

Clicked swap input button at (206, 469) on [onclick='swapInput()']
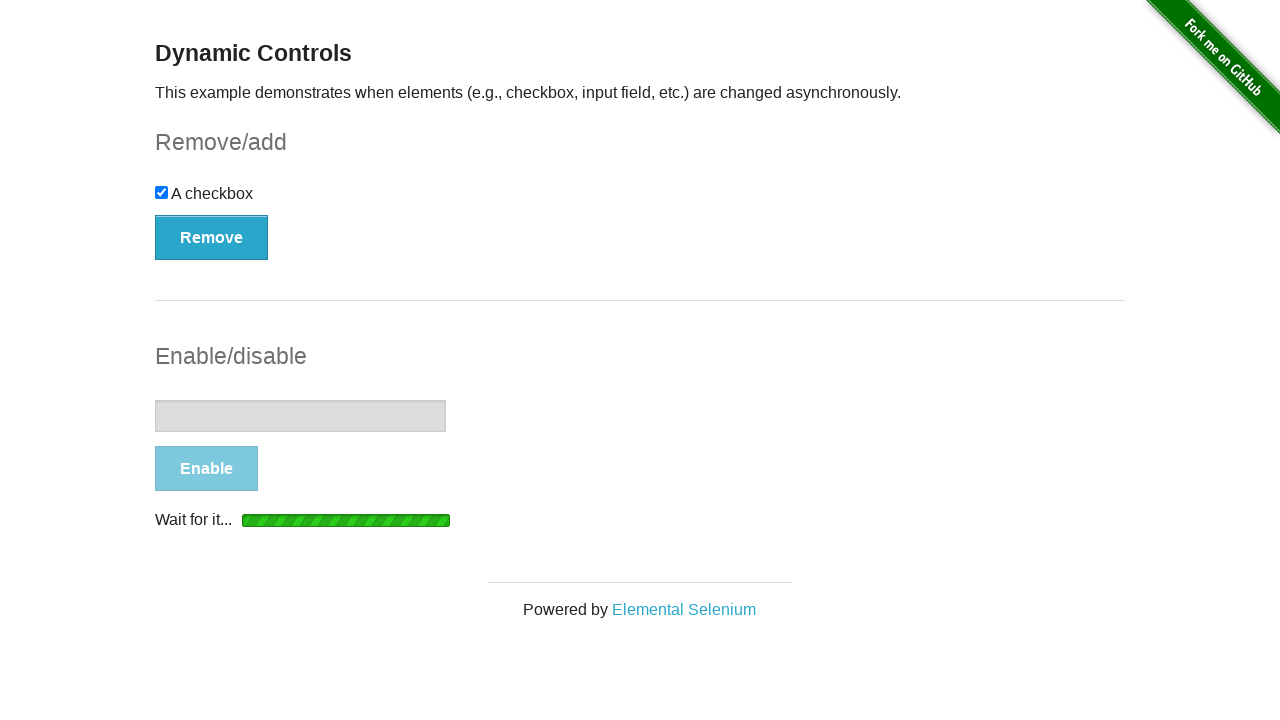

Message element became visible
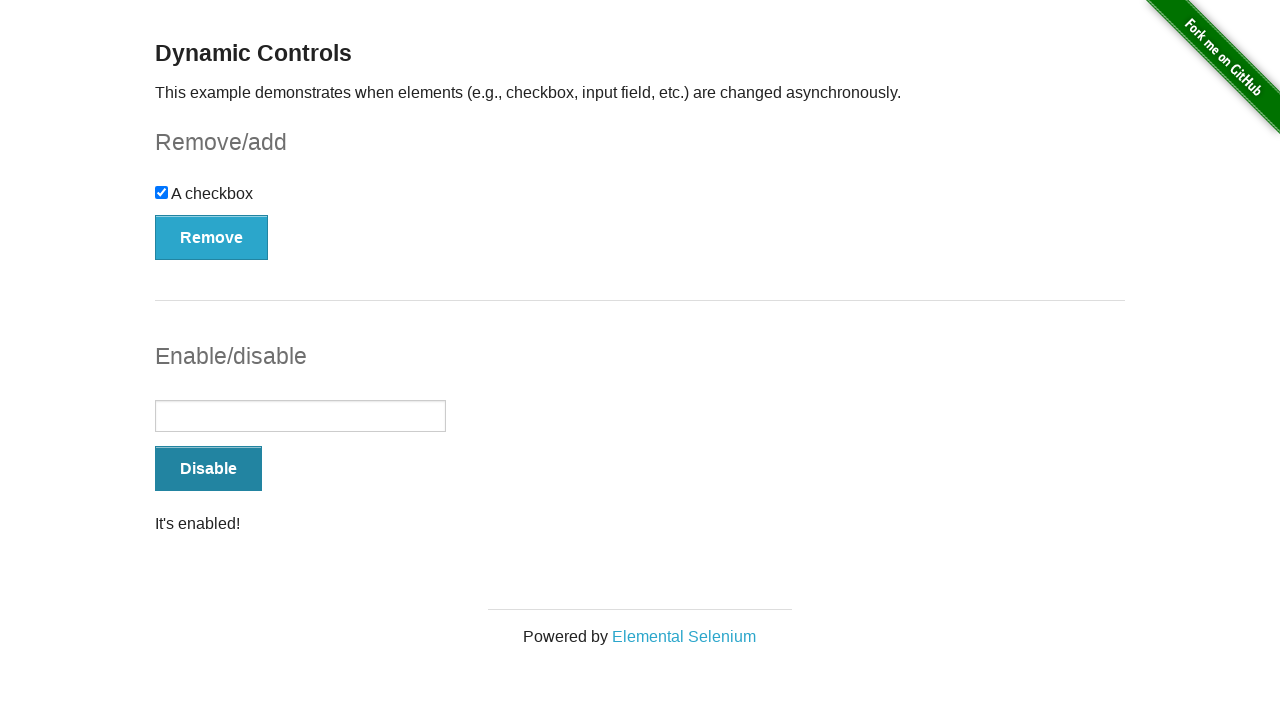

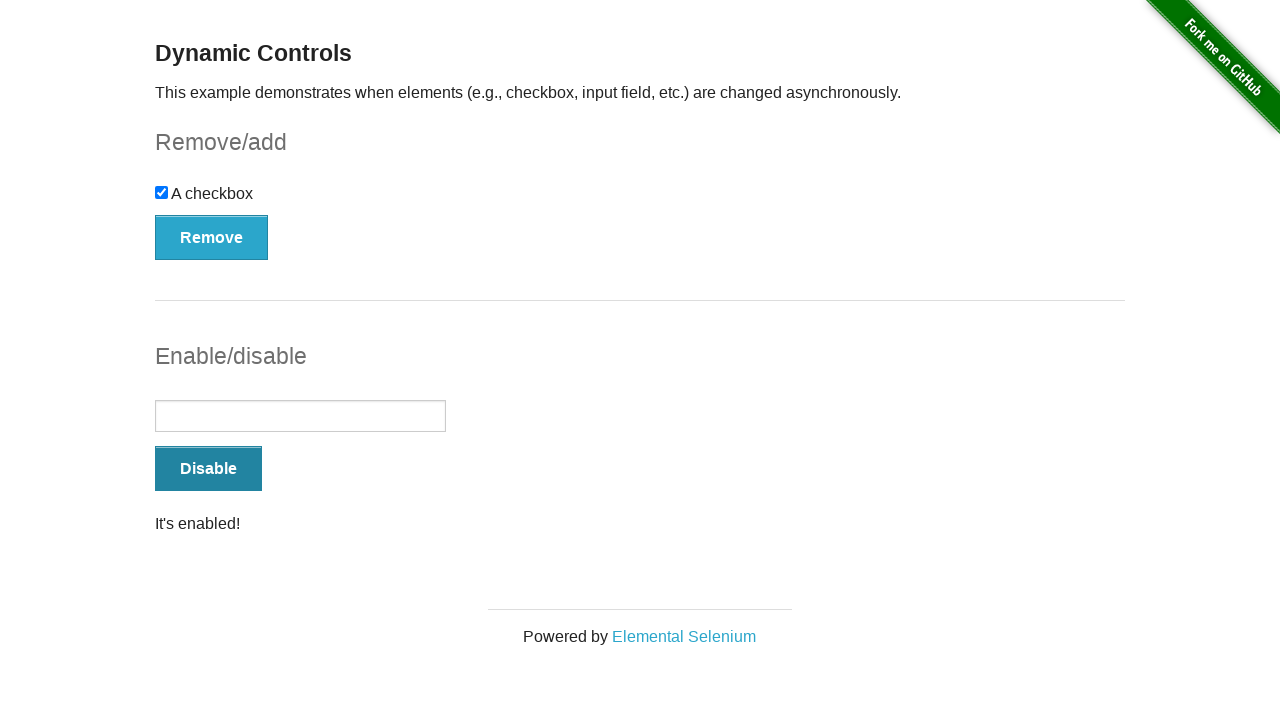